Tests dropdown first selected option functionality by selecting Option 2 and verifying the selection changes

Starting URL: https://the-internet.herokuapp.com/dropdown

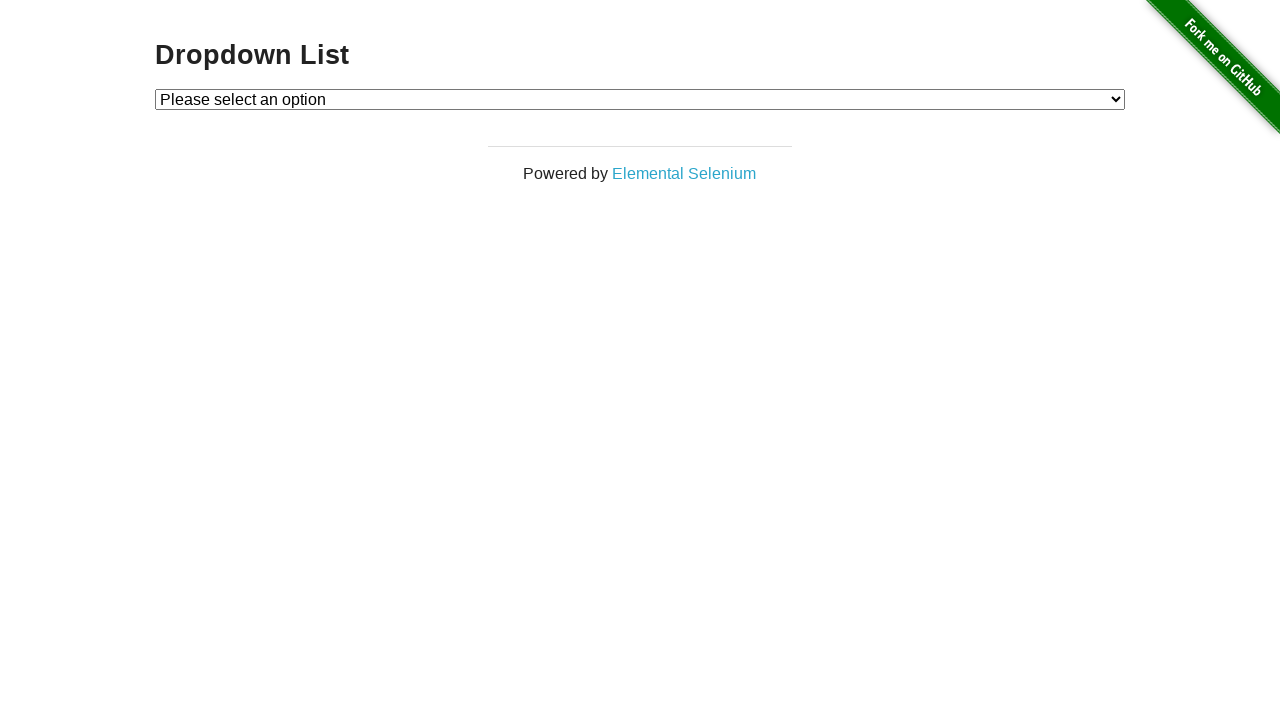

Waited for dropdown element to be present
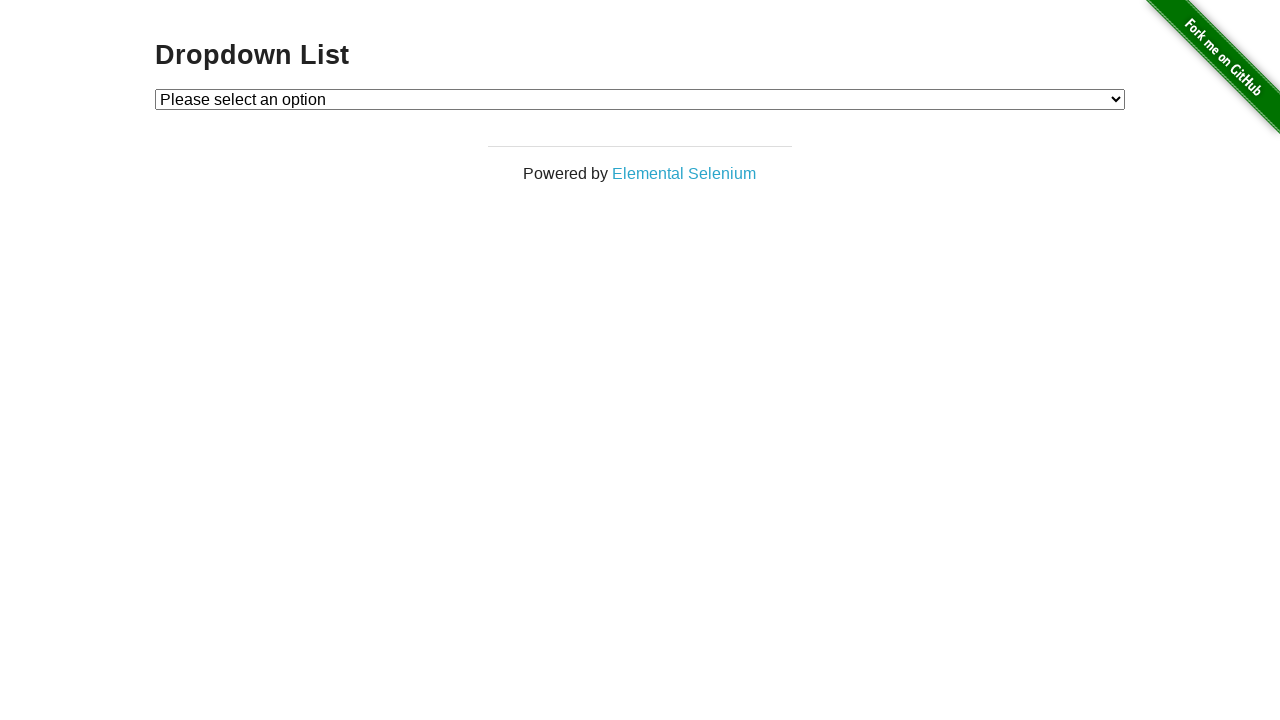

Selected 'Option 2' from dropdown by label on #dropdown
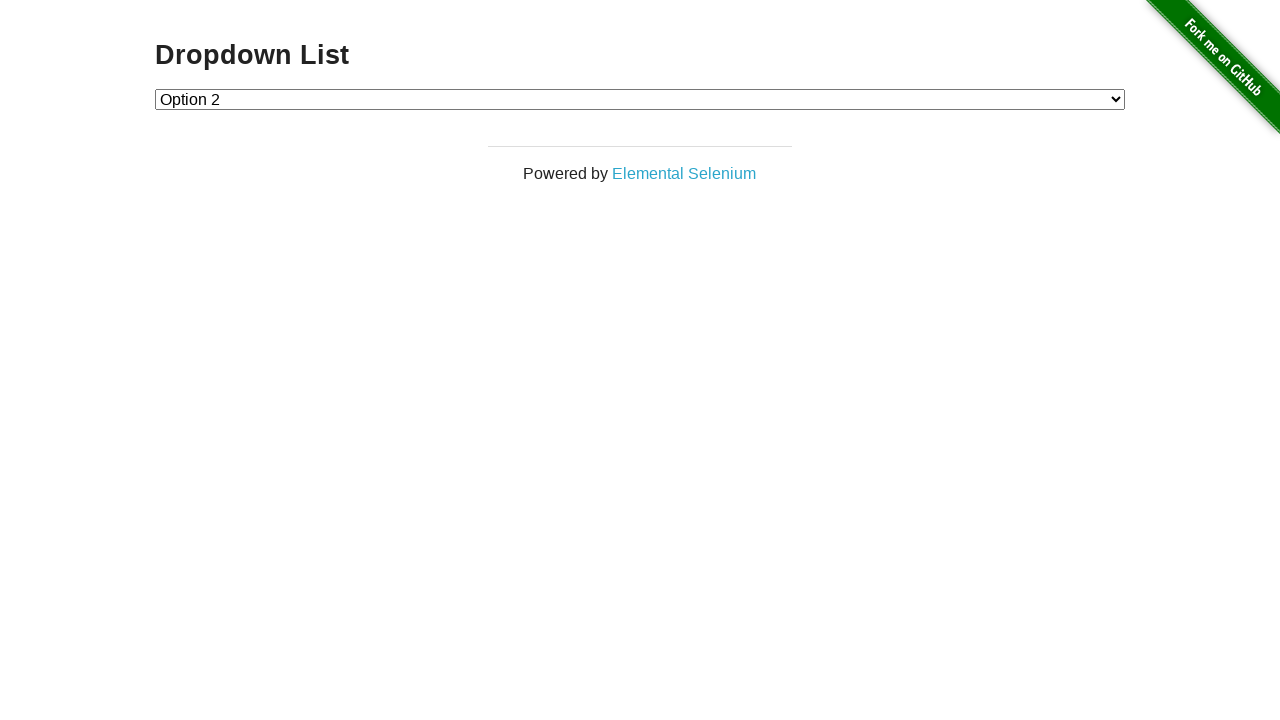

Retrieved selected dropdown value
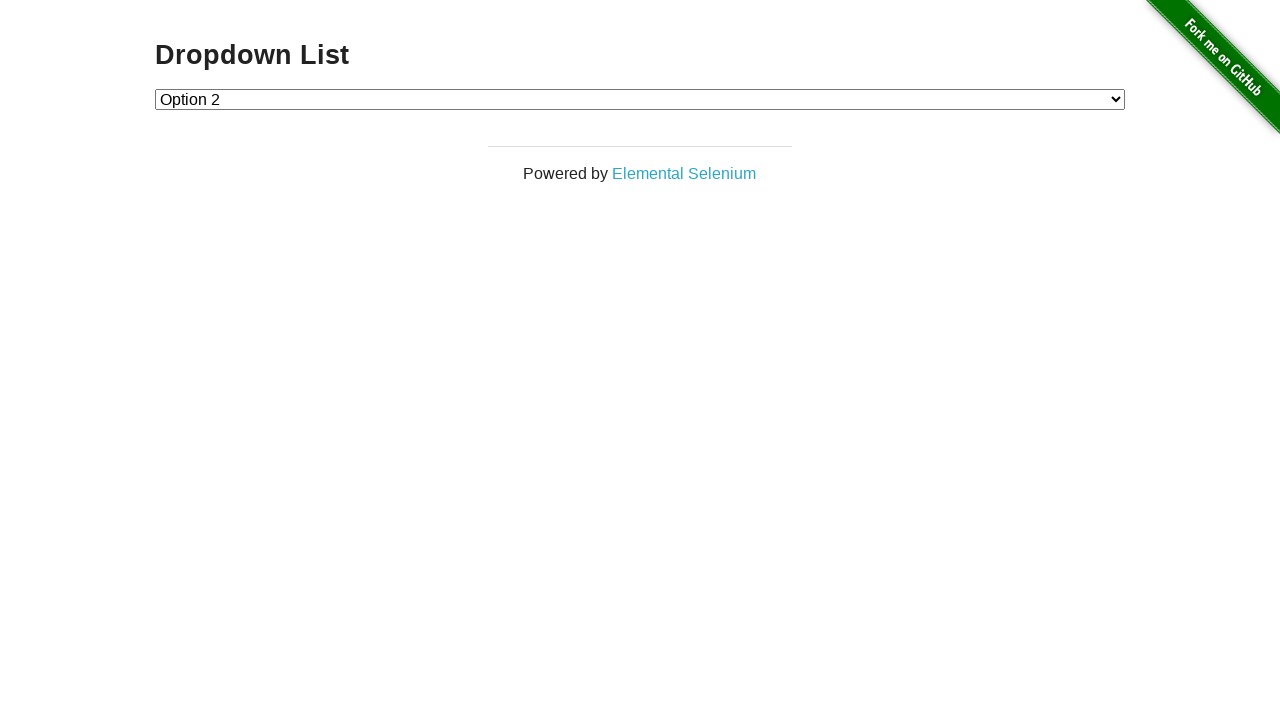

Verified that Option 2 (value '2') is selected
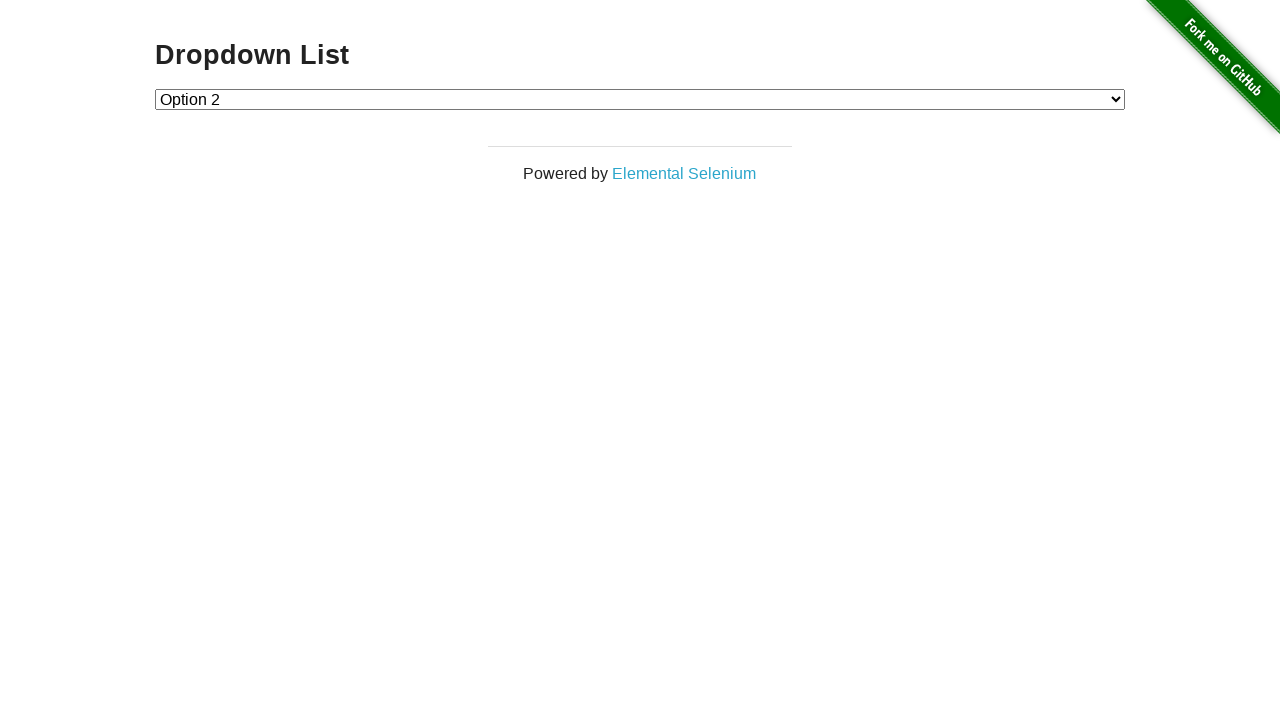

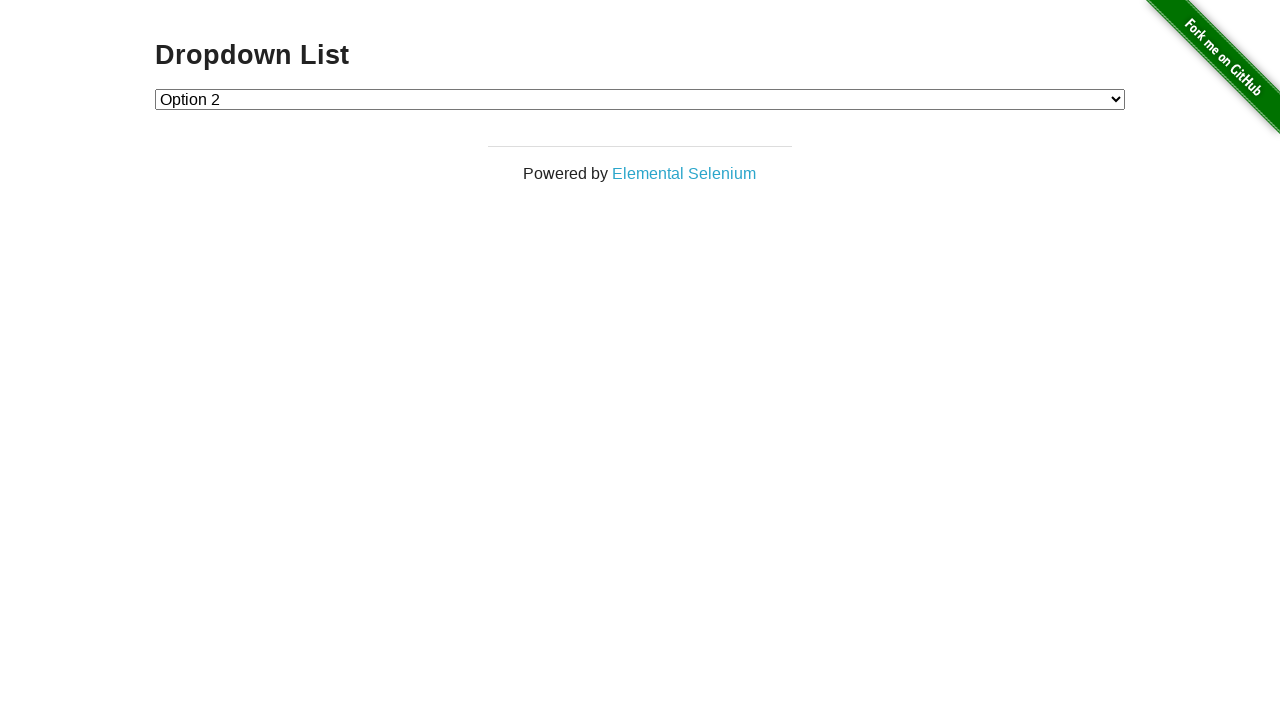